Tests TodoMVC React application by adding two todo items with dates, marking one as completed, deleting the other, and verifying the list state throughout the process.

Starting URL: https://todomvc.com/examples/react/dist/

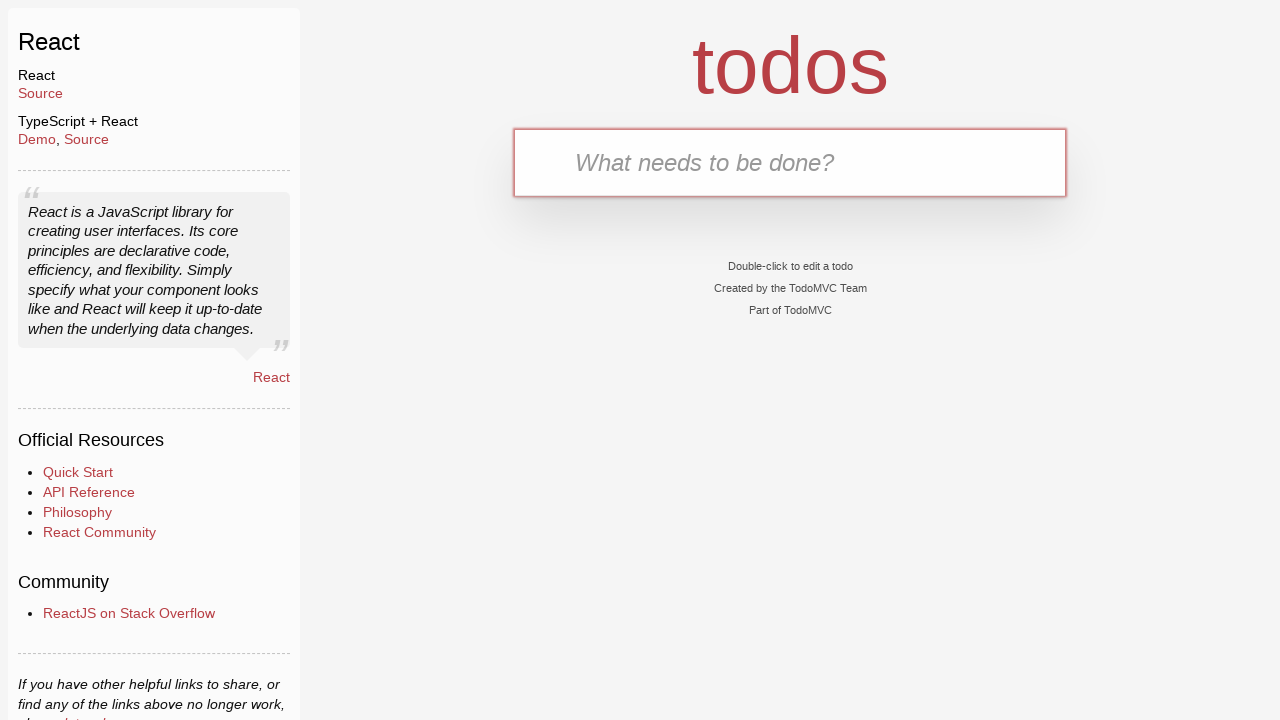

Filled new-todo field with 'TODO 1 - 2026-03-02' on .new-todo
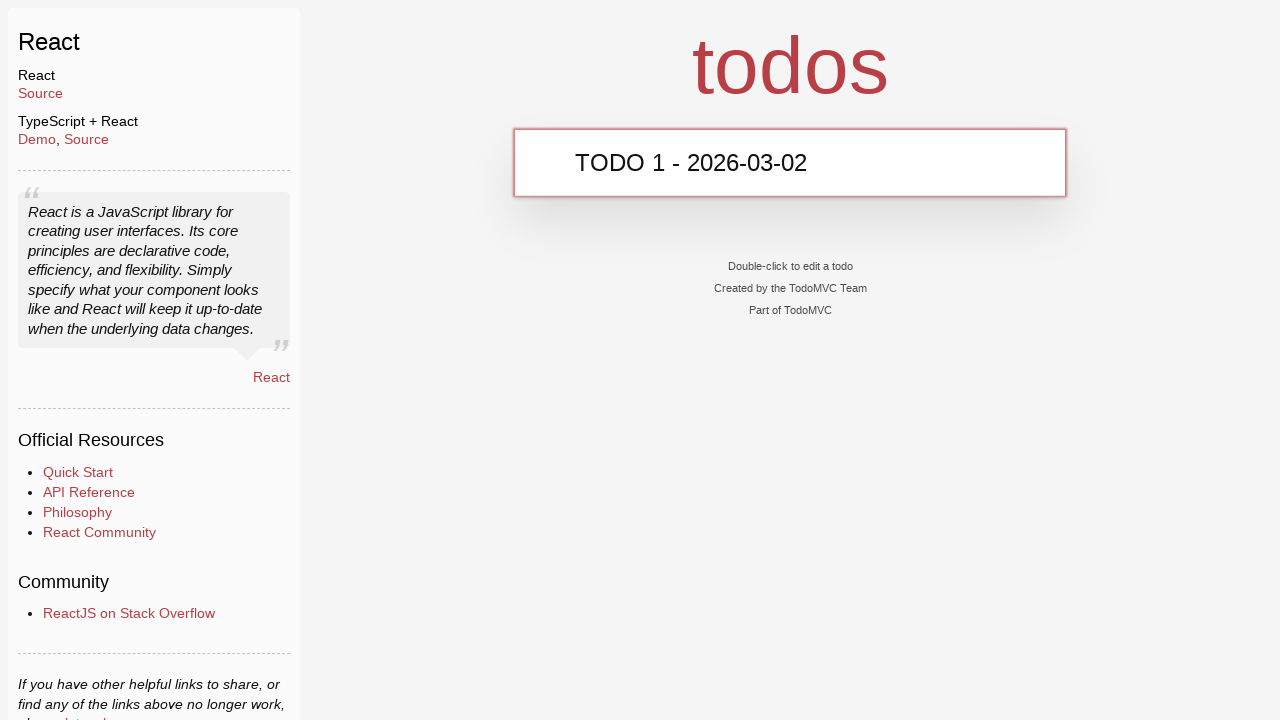

Pressed Enter to add first todo item on .new-todo
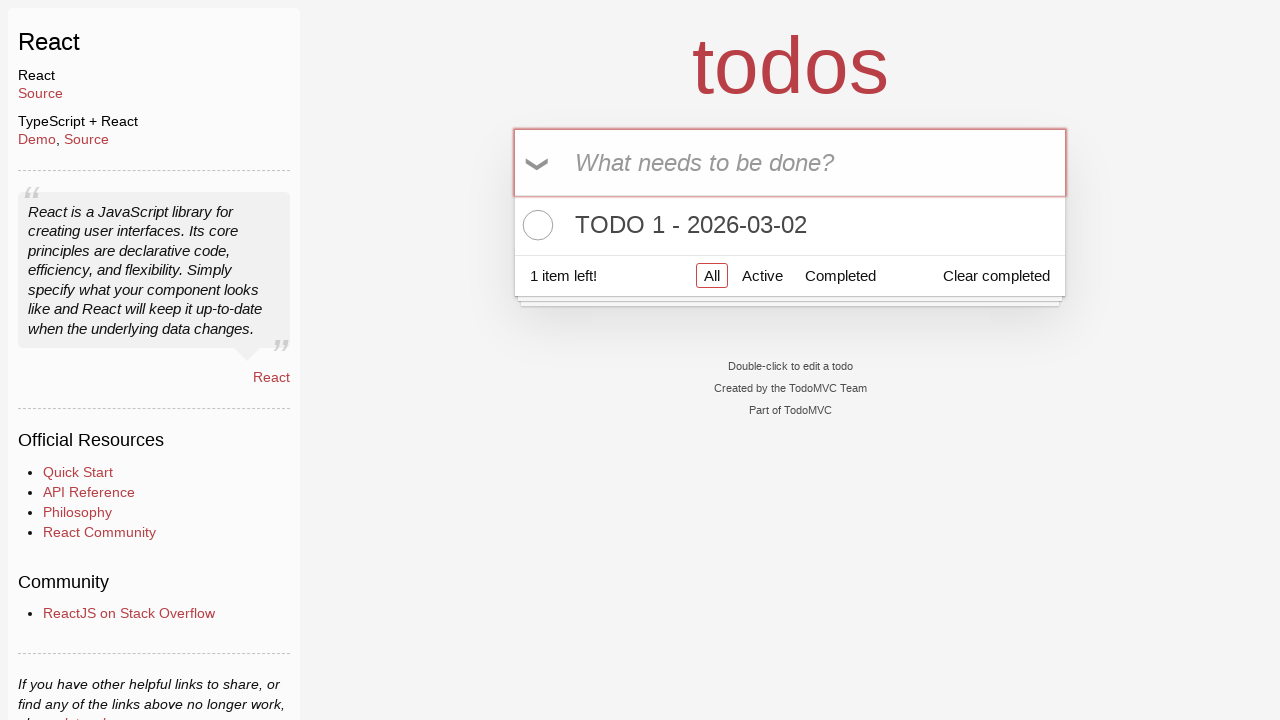

First todo item appeared in the list
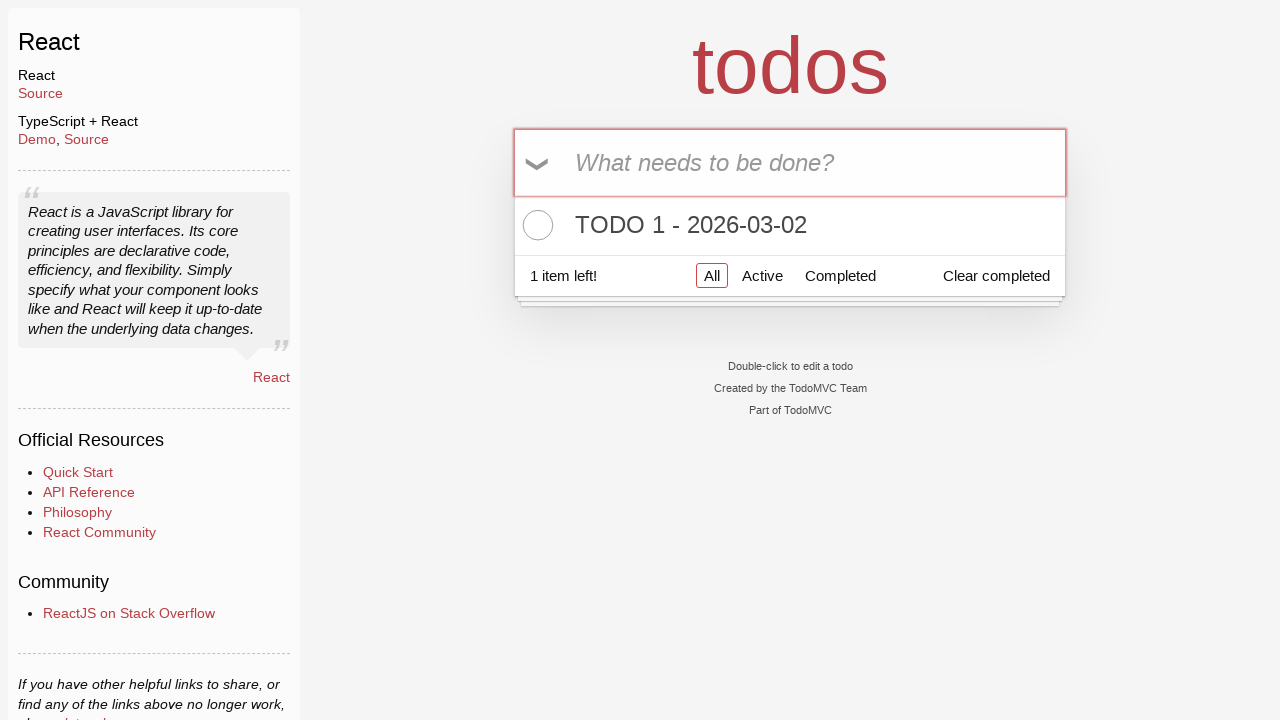

Filled new-todo field with 'TODO 2 - 2026-03-03' on .new-todo
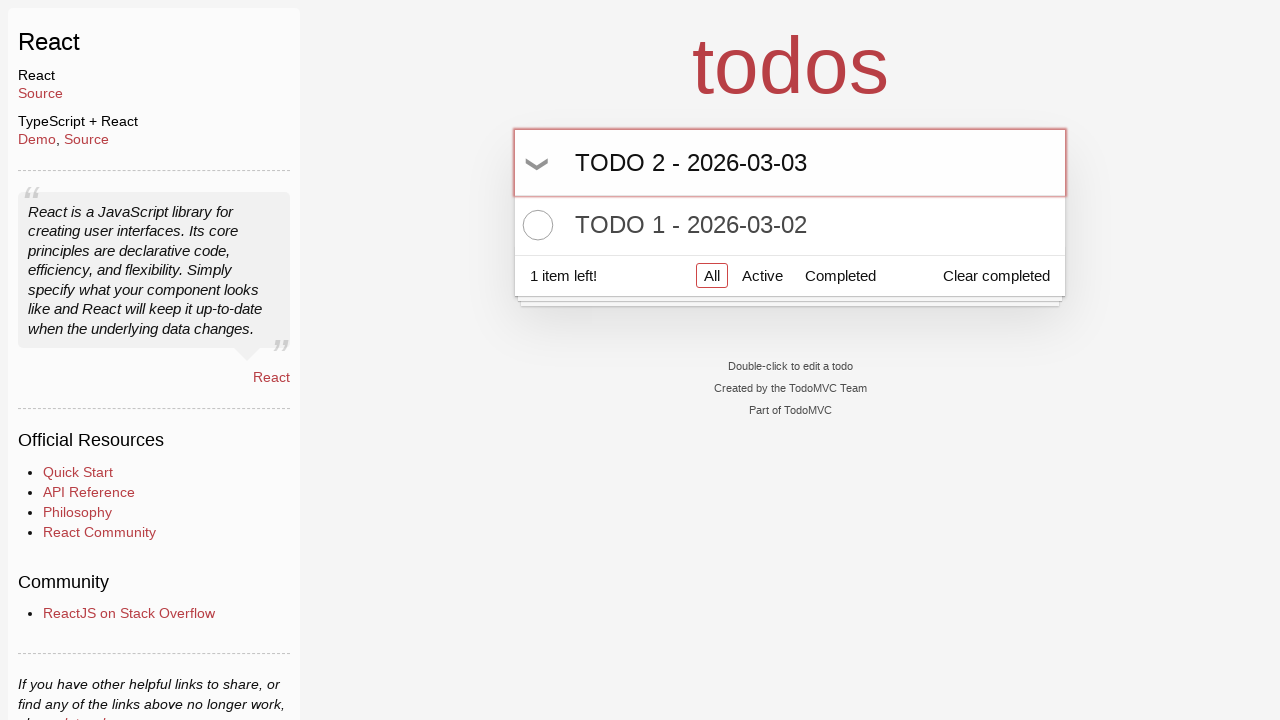

Pressed Enter to add second todo item on .new-todo
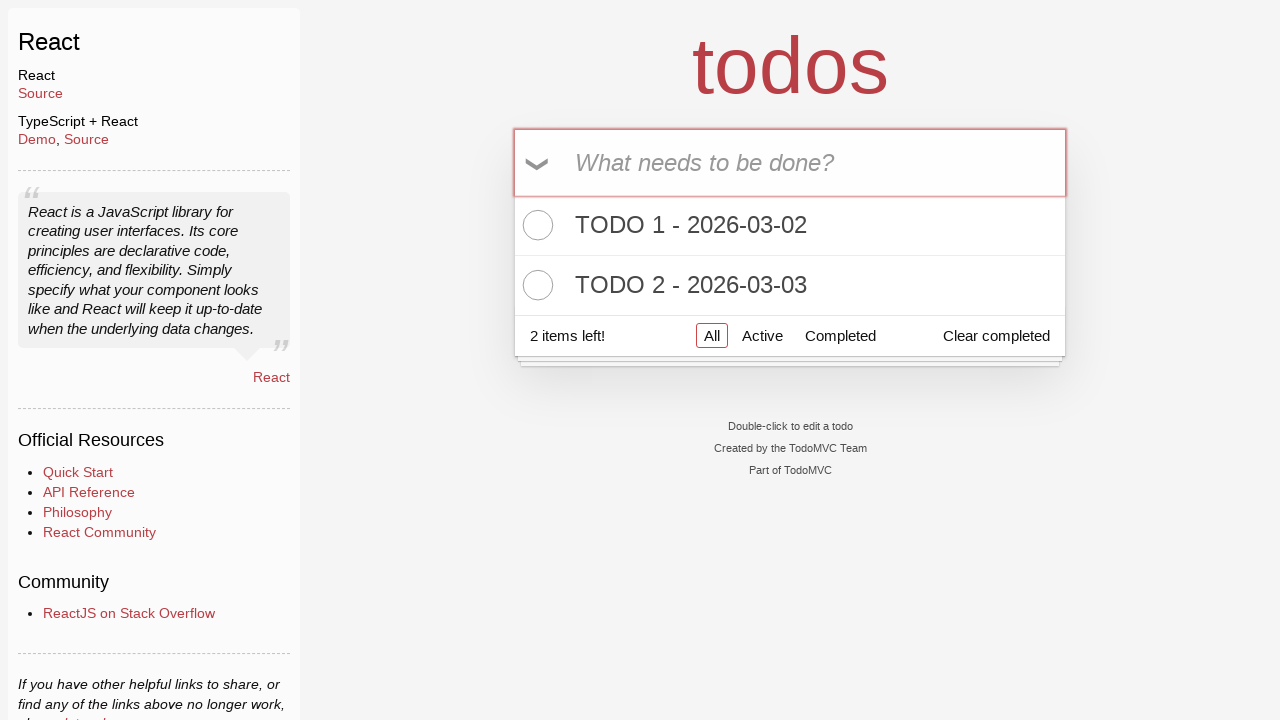

Marked first todo item as completed at (535, 225) on .todo-list li >> nth=0 >> .toggle
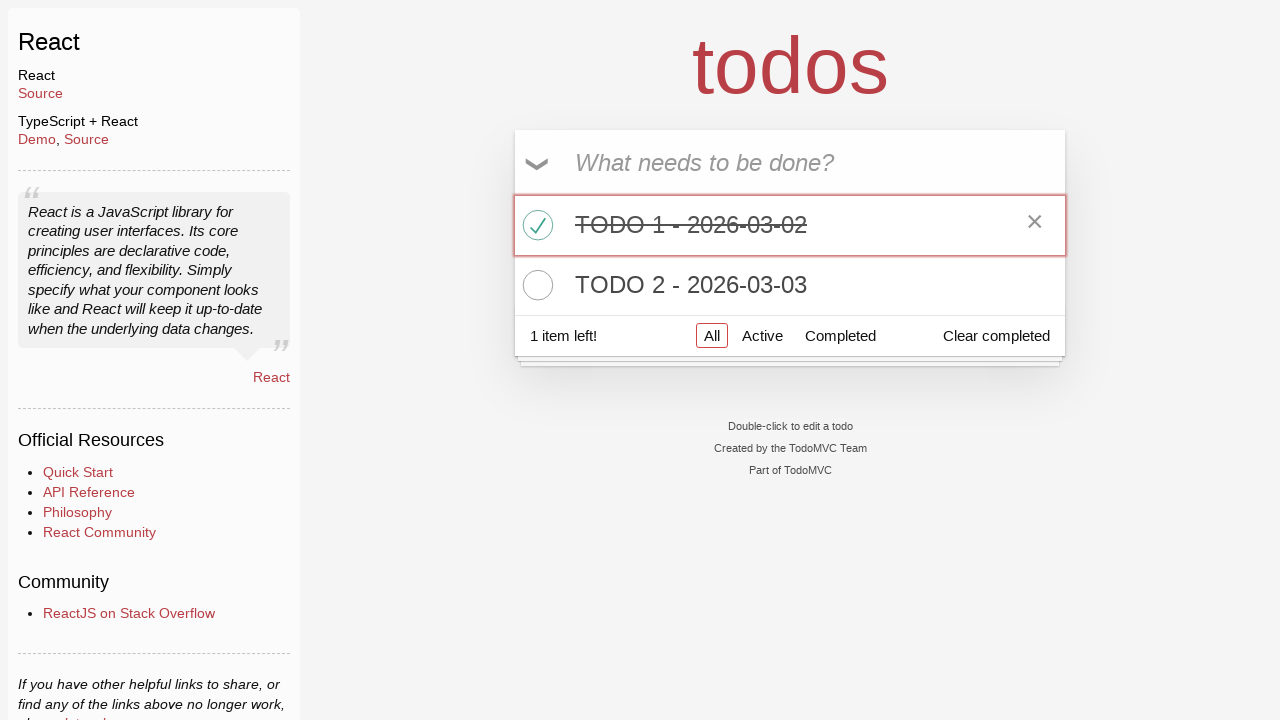

Marked second todo item as completed at (535, 285) on li:has-text("TODO 2 - 2026-03-03") input.toggle
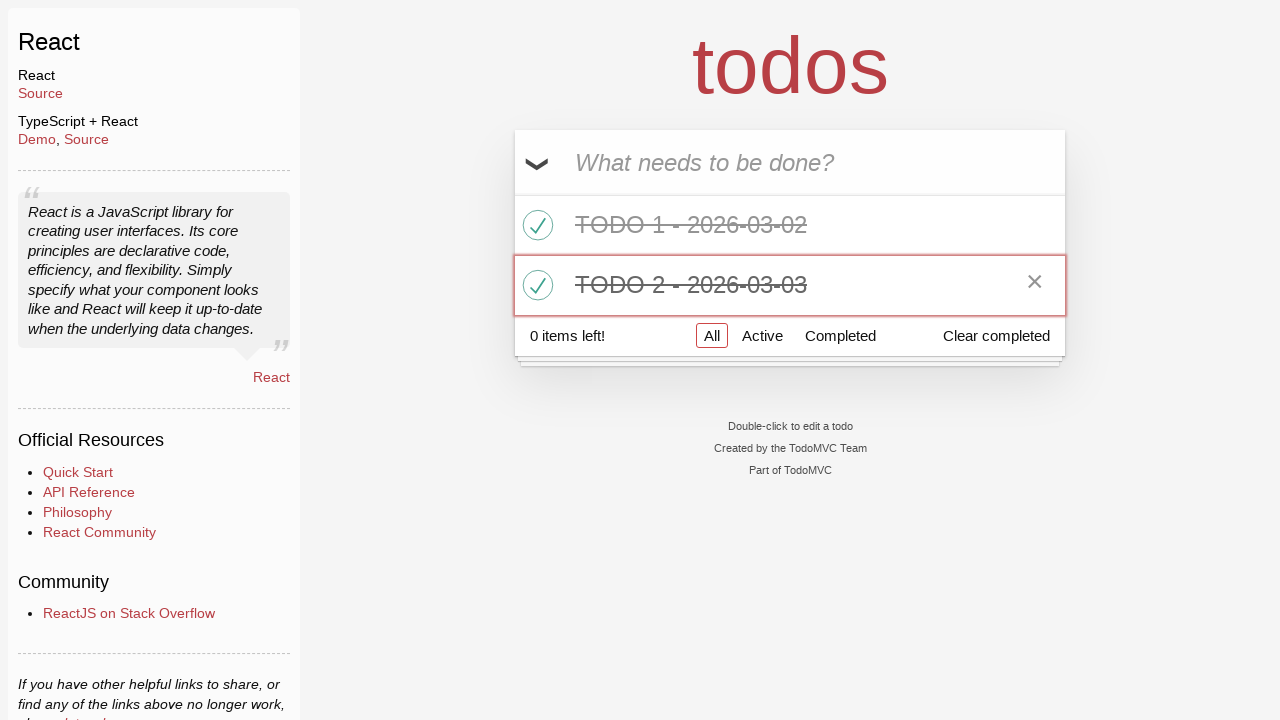

Deleted the second todo item at (1035, 285) on li:has-text("TODO 2 - 2026-03-03") button.destroy
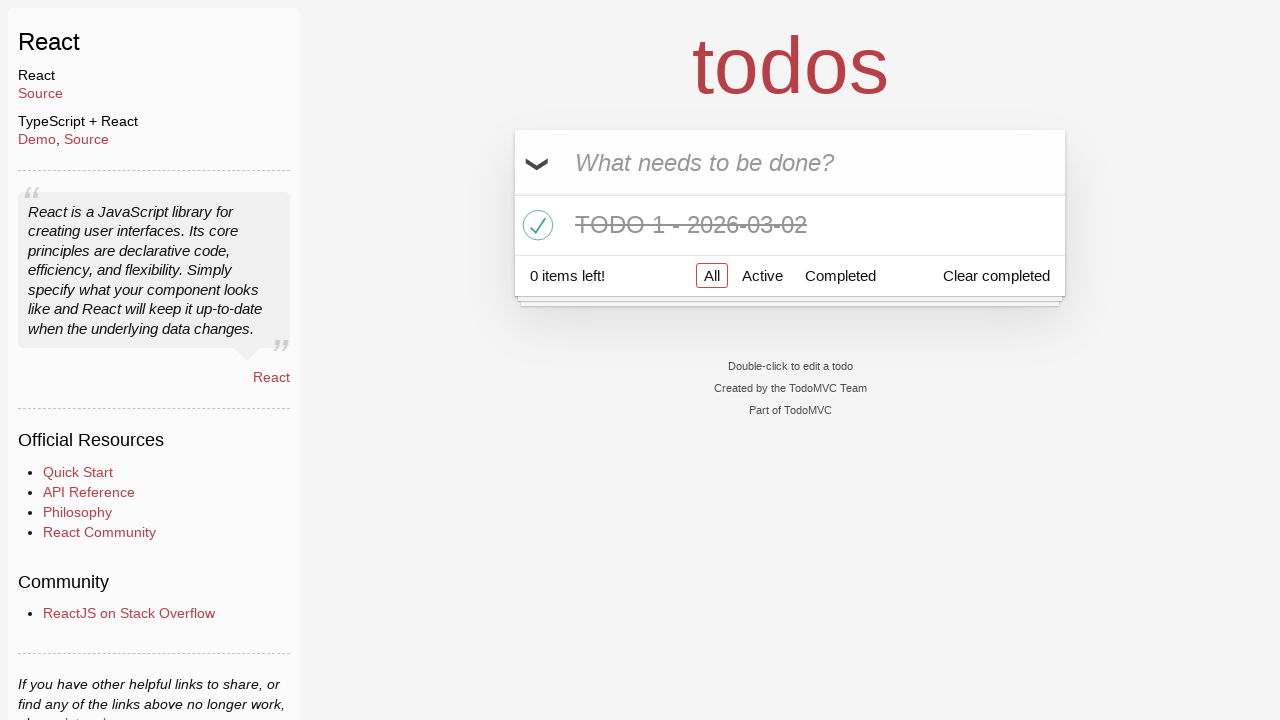

Verified that only one todo item remains in the list
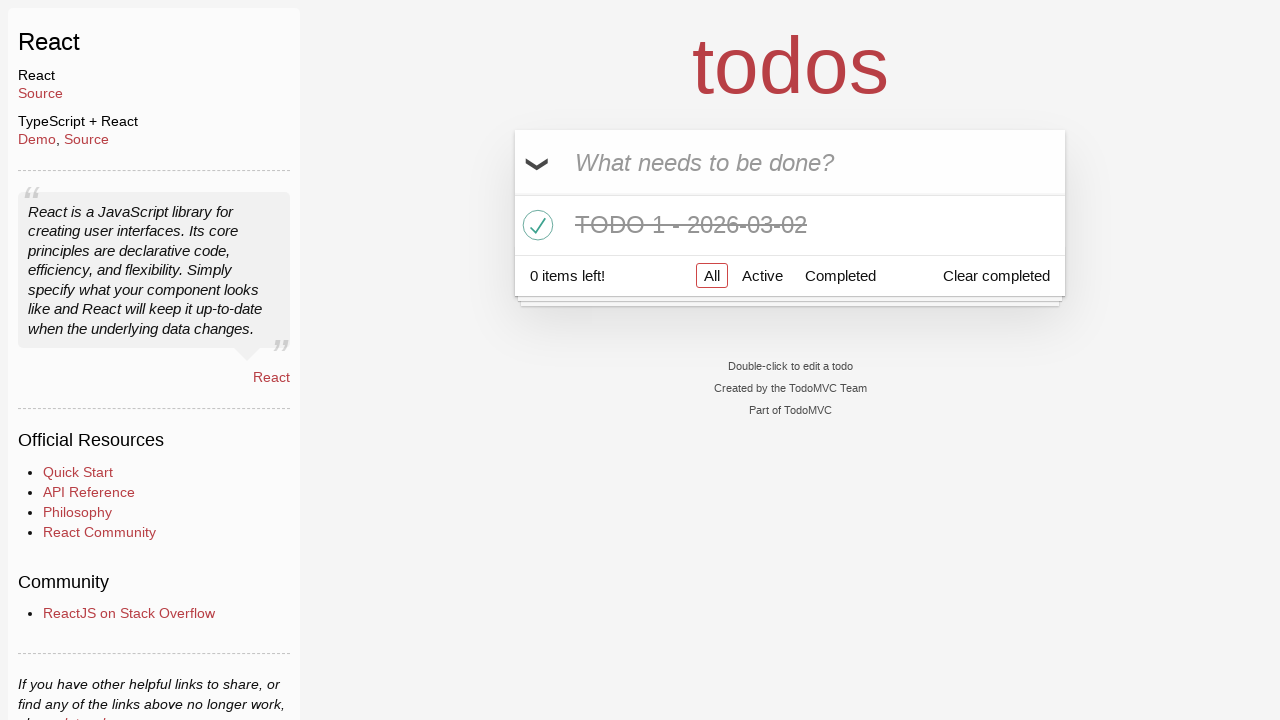

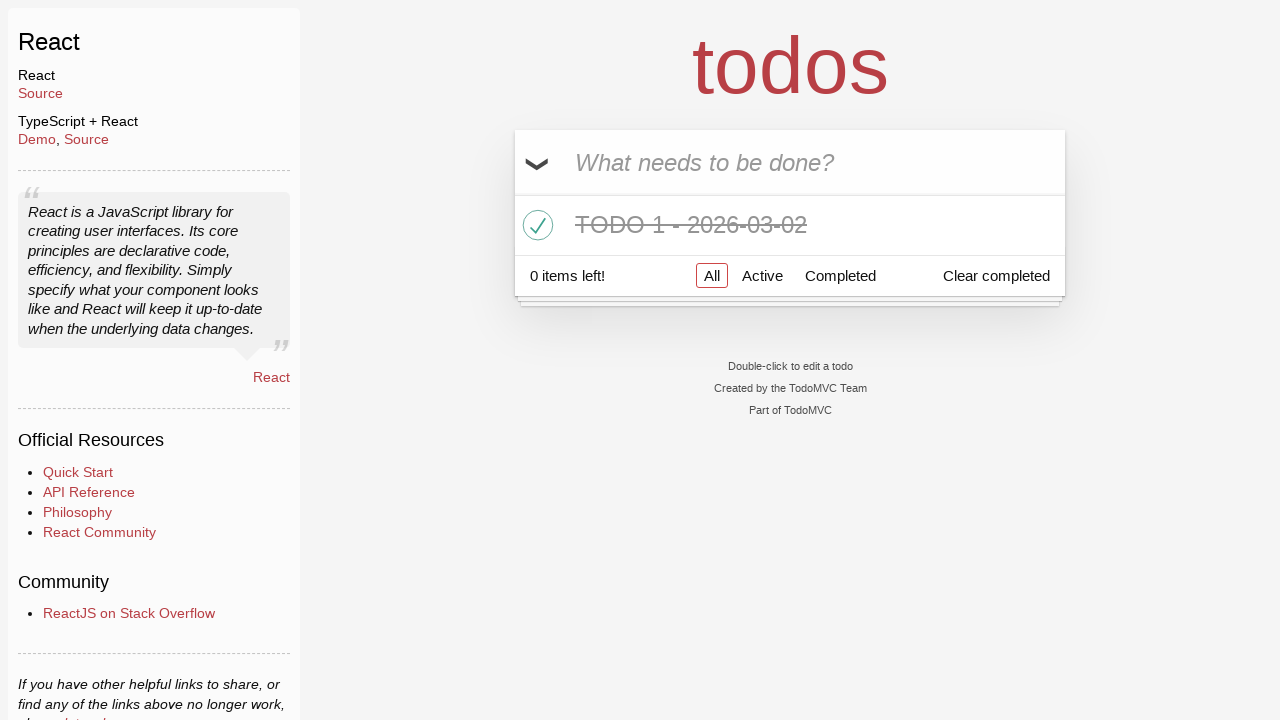